Verifies that payment partner logos (Visa, MasterCard, Белкарт, etc.) are displayed in the payment partners section.

Starting URL: https://www.mts.by/

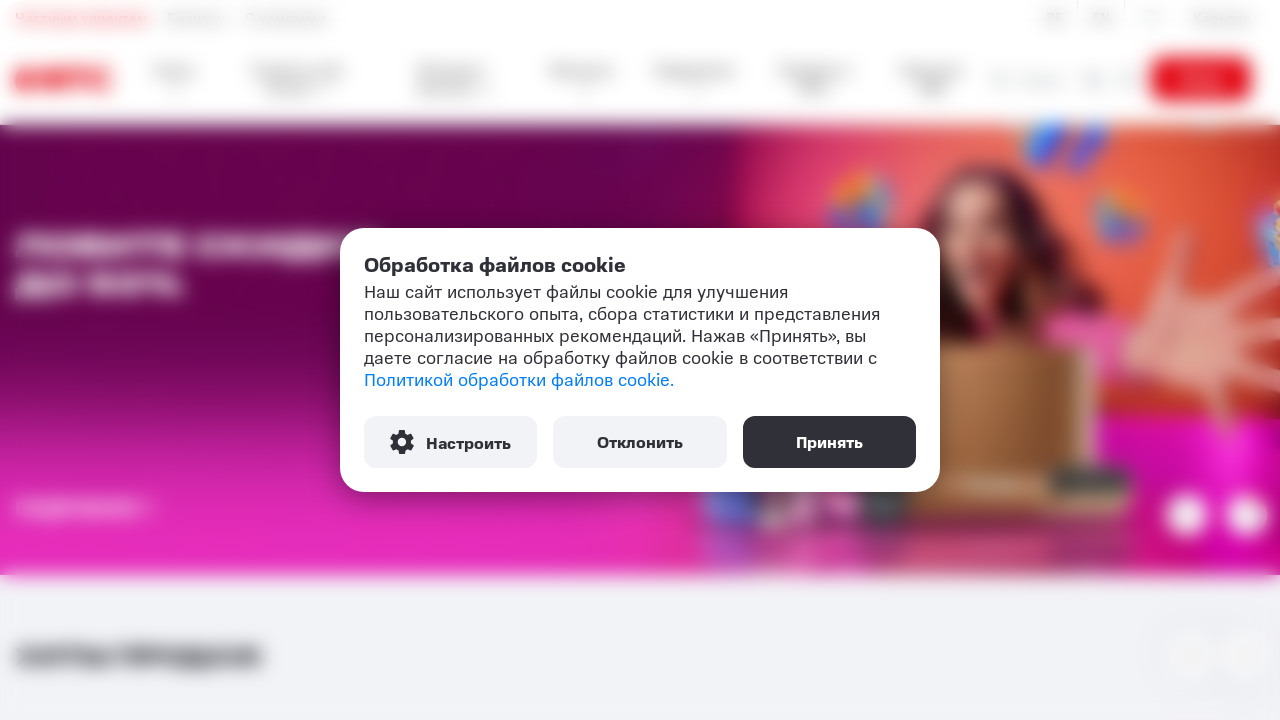

Payment partners section loaded
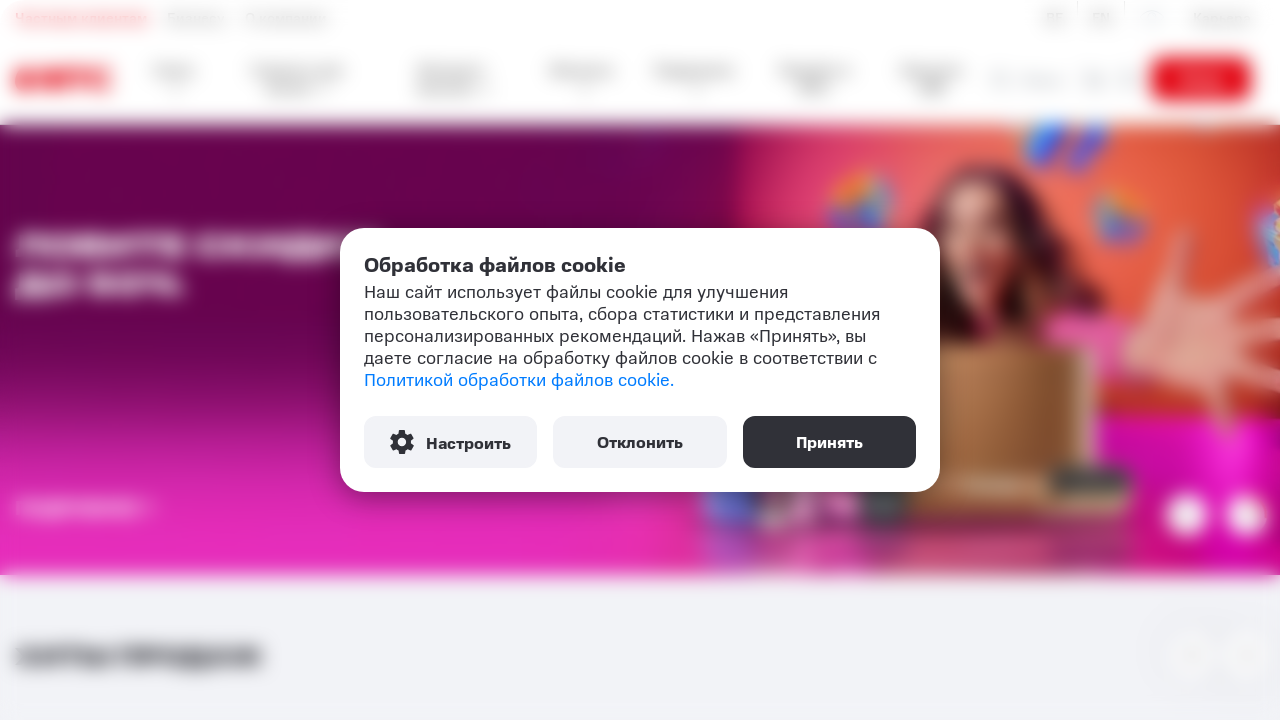

Payment partner logo 'Visa' is displayed
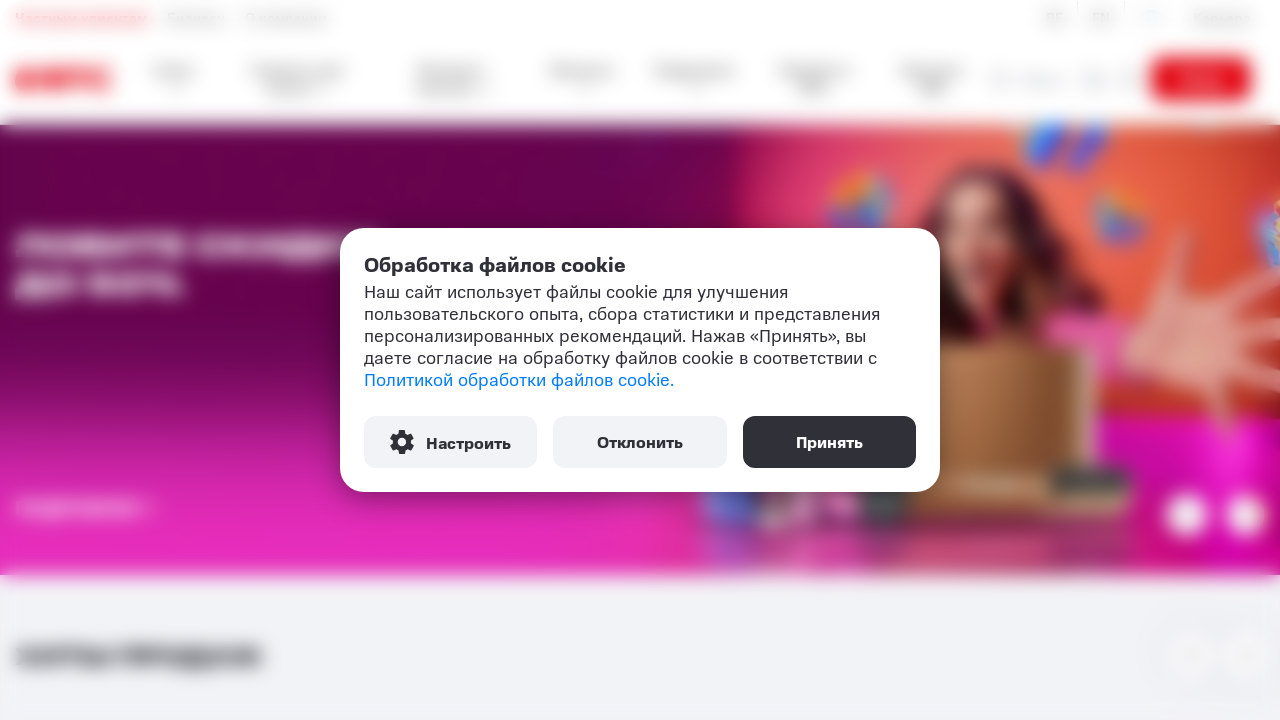

Payment partner logo 'Verified By Visa' is displayed
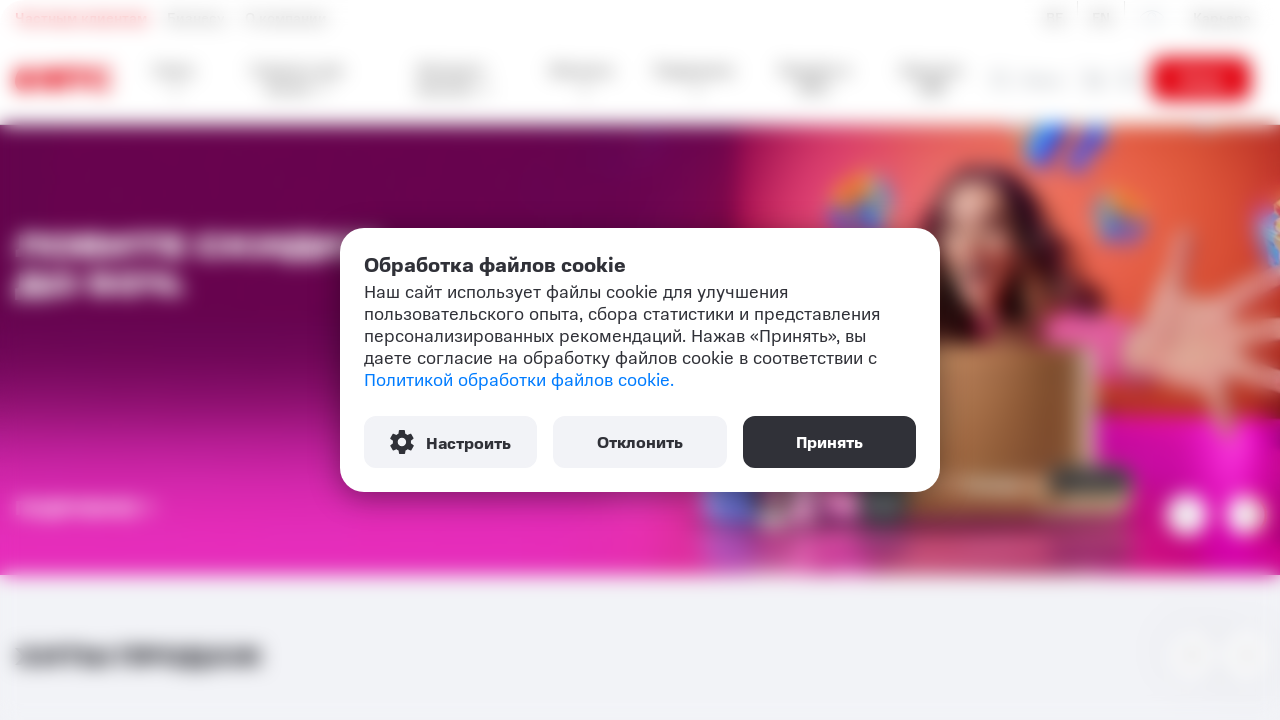

Payment partner logo 'MasterCard' is displayed
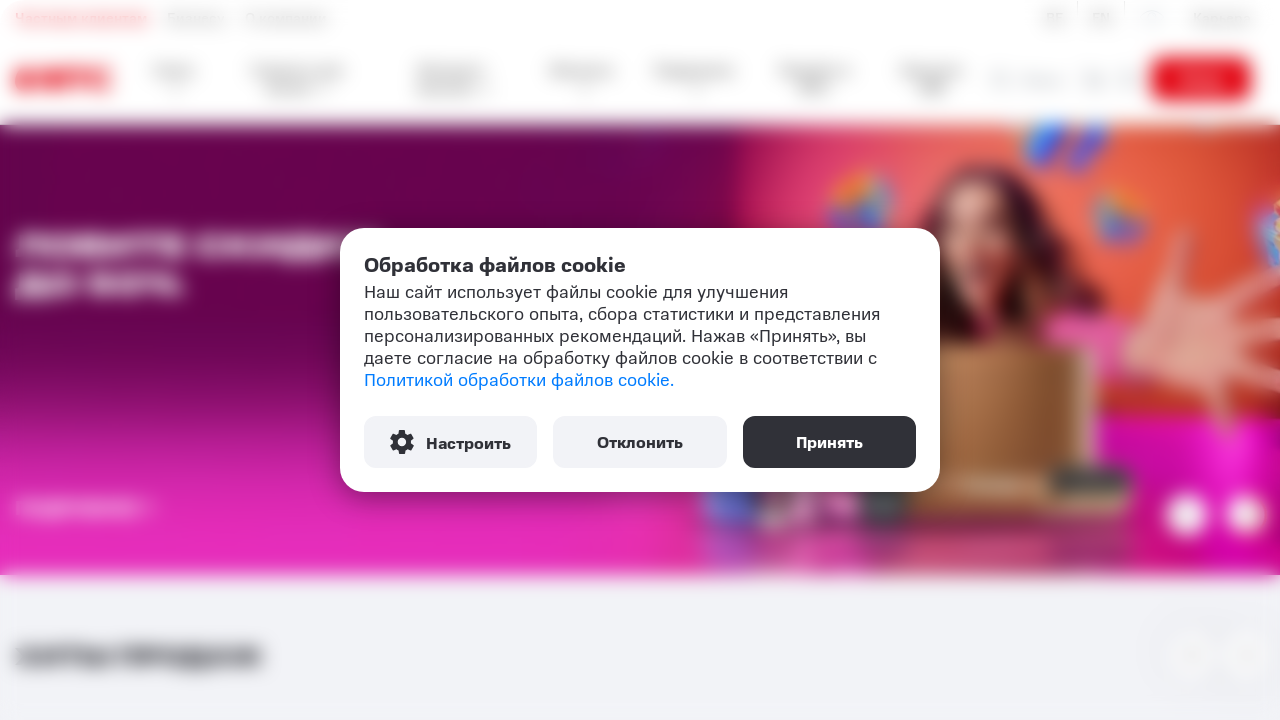

Payment partner logo 'MasterCard Secure Code' is displayed
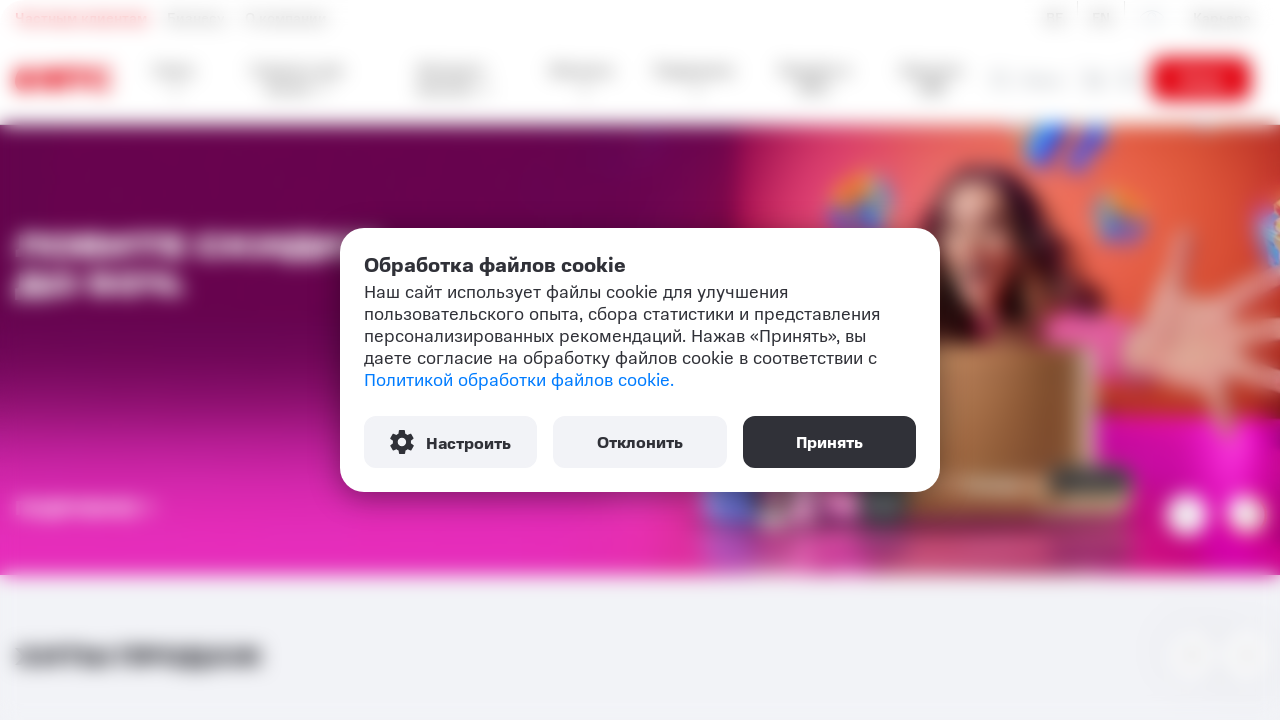

Payment partner logo 'Белкарт' is displayed
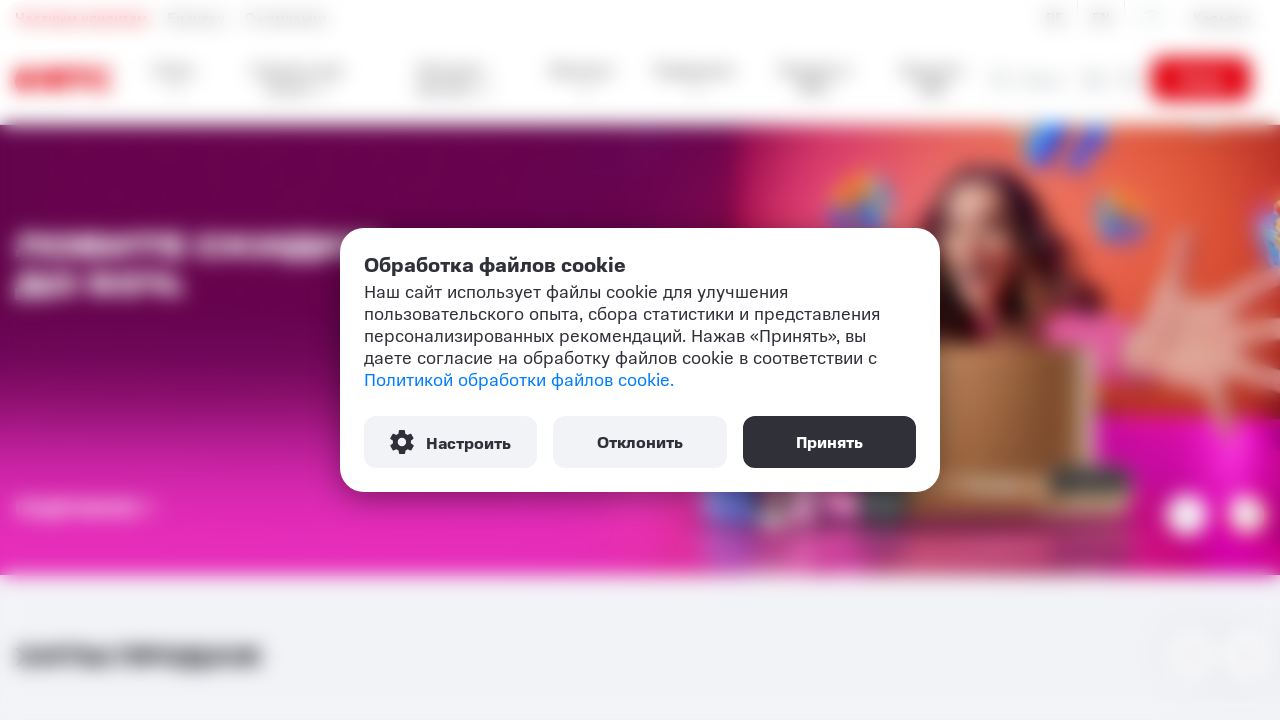

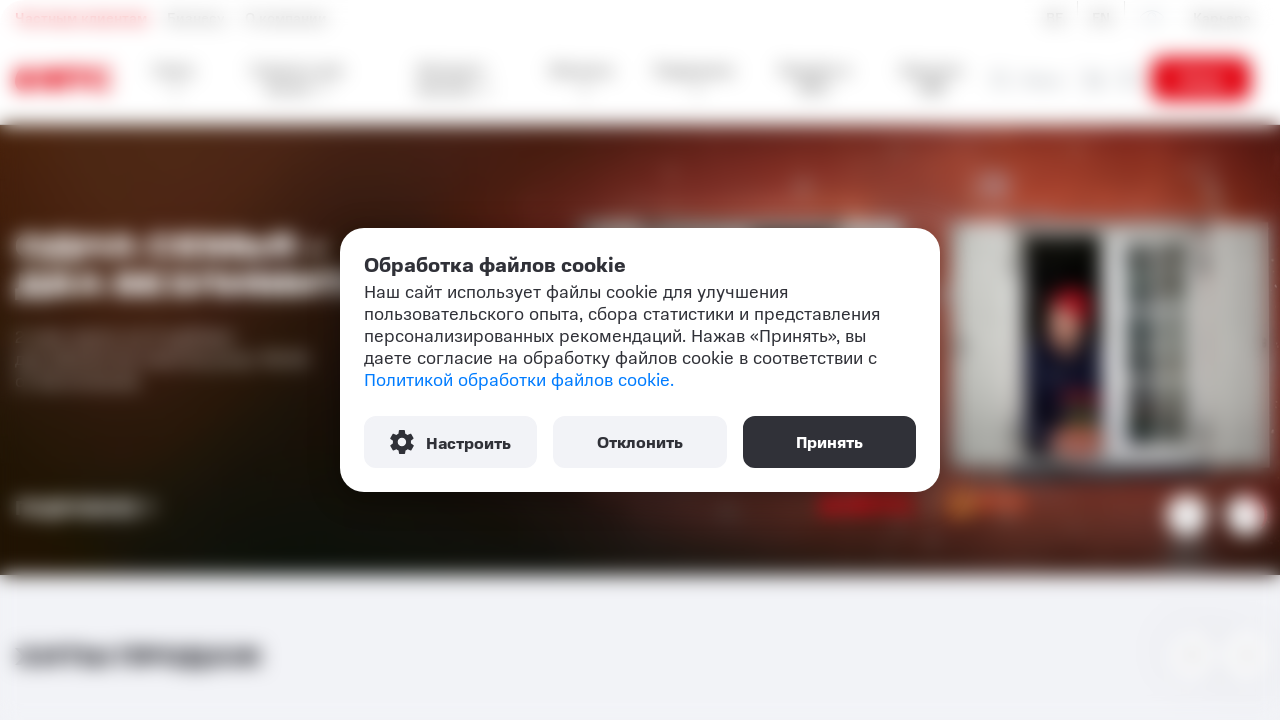